Tests that the currently applied filter link is highlighted with selected class

Starting URL: https://demo.playwright.dev/todomvc

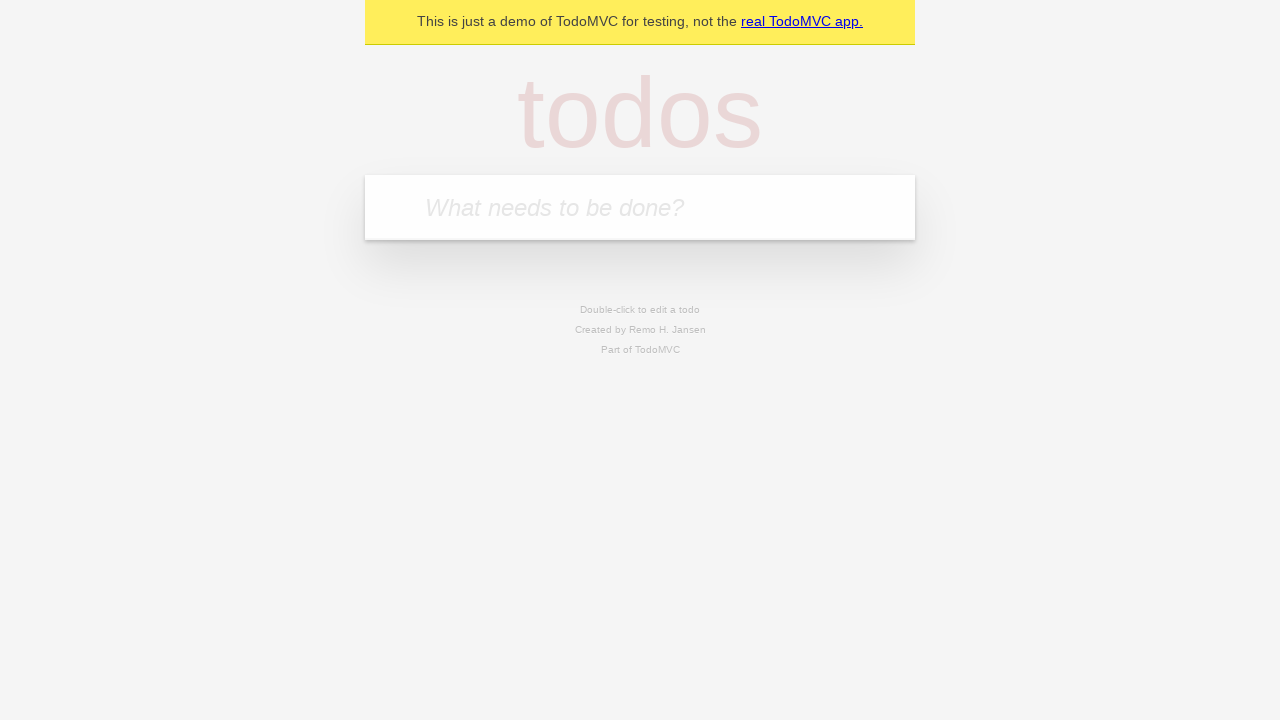

Filled todo input with 'buy some cheese' on internal:attr=[placeholder="What needs to be done?"i]
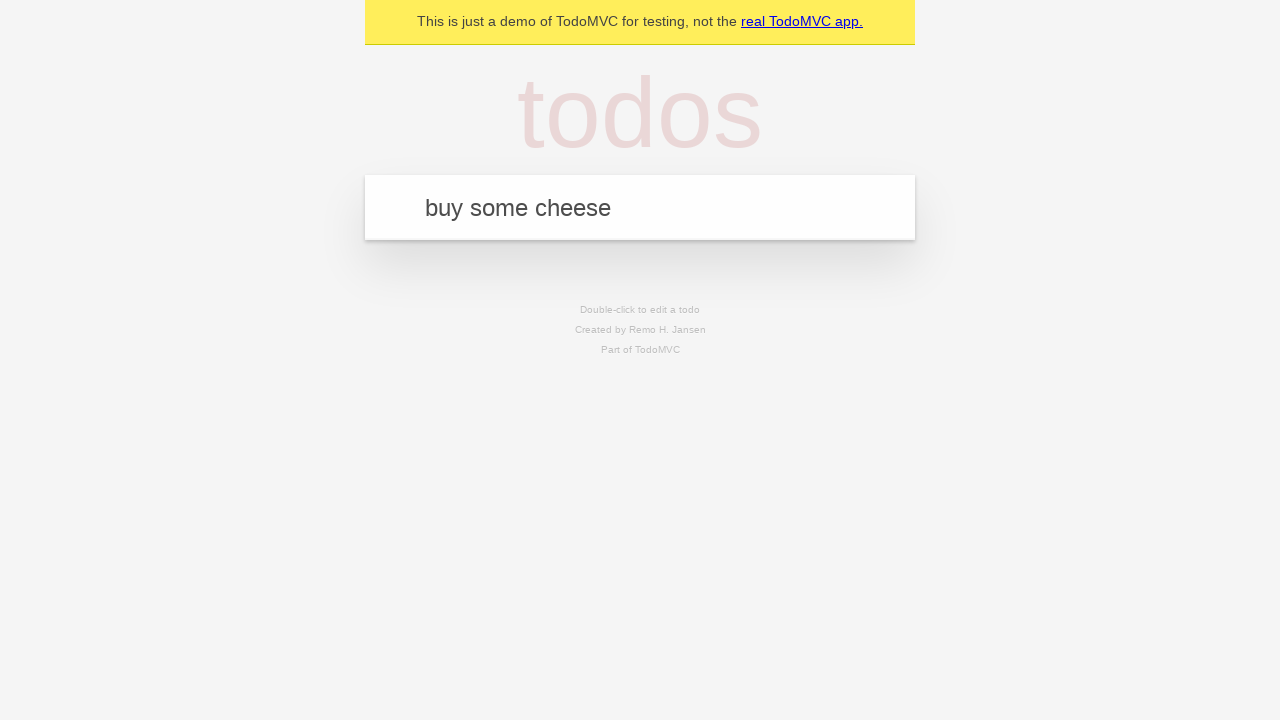

Pressed Enter to create todo 'buy some cheese' on internal:attr=[placeholder="What needs to be done?"i]
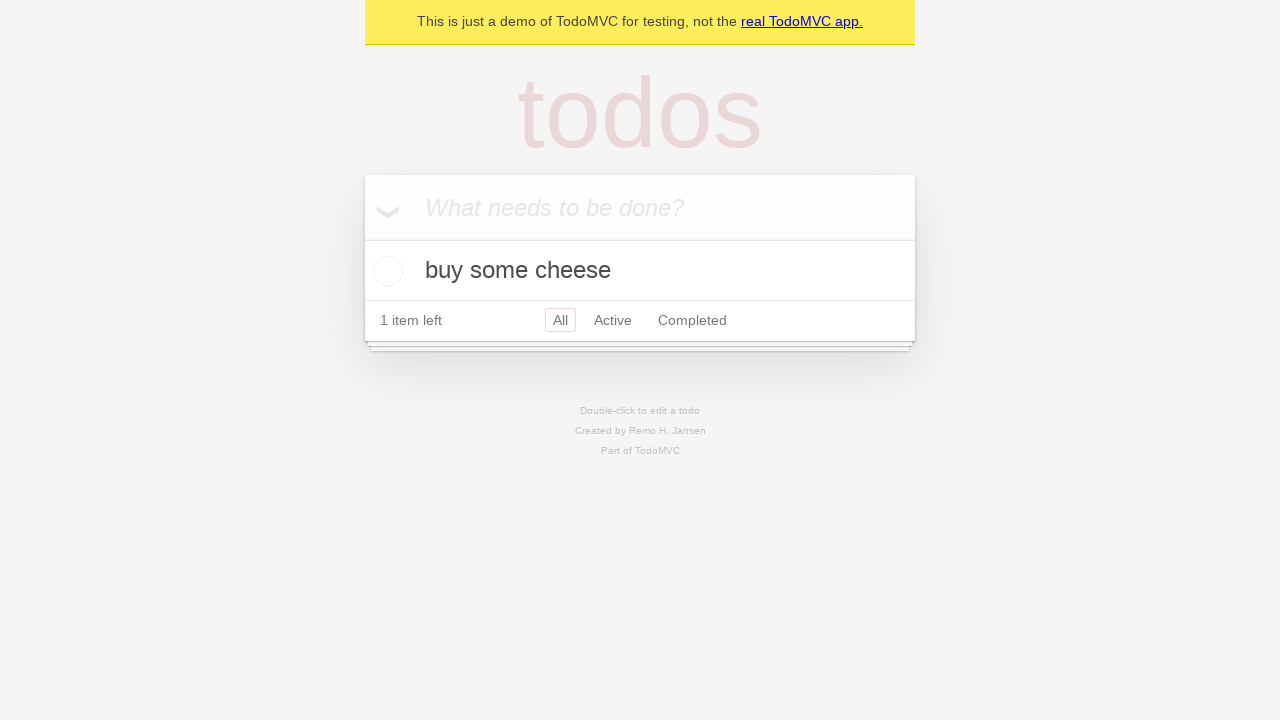

Filled todo input with 'feed the cat' on internal:attr=[placeholder="What needs to be done?"i]
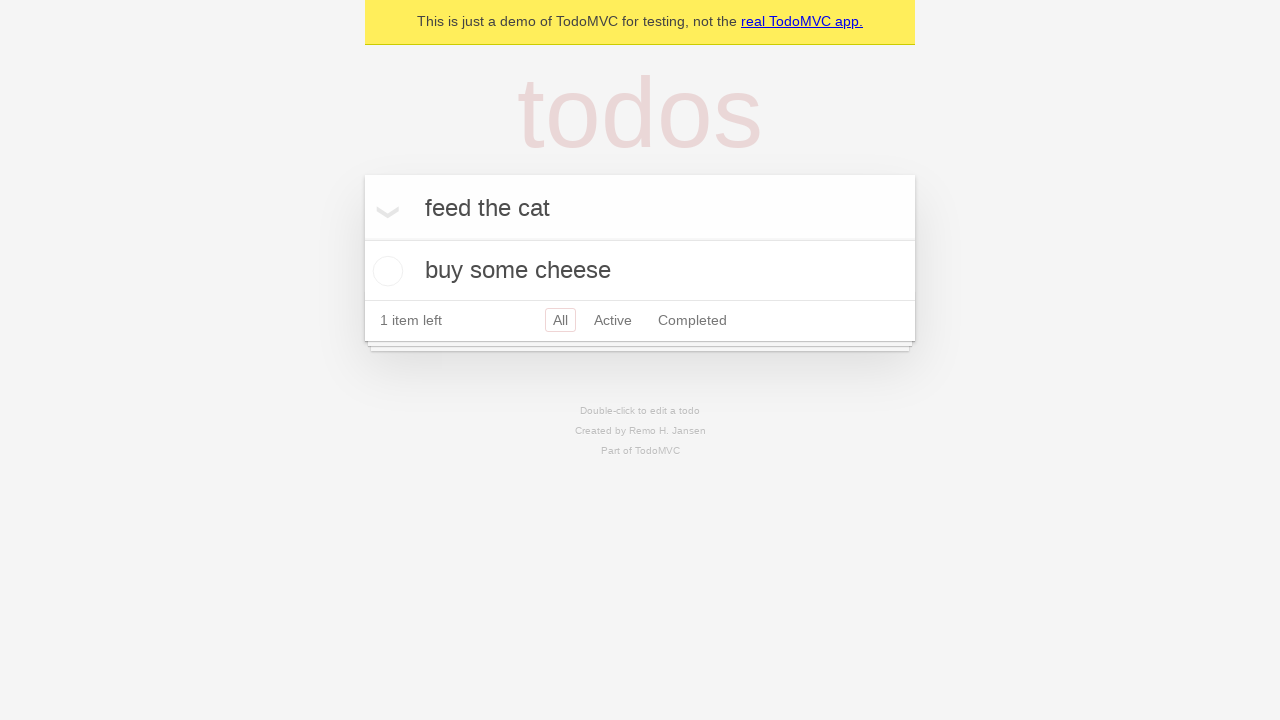

Pressed Enter to create todo 'feed the cat' on internal:attr=[placeholder="What needs to be done?"i]
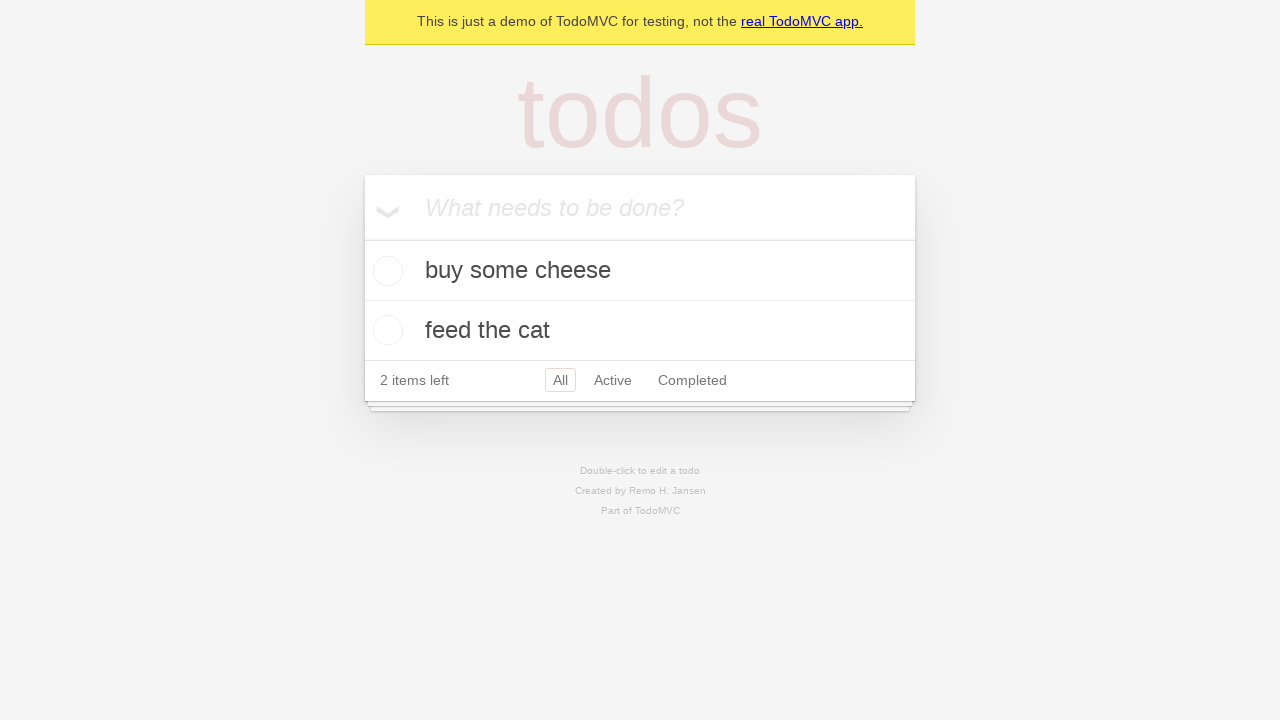

Filled todo input with 'book a doctors appointment' on internal:attr=[placeholder="What needs to be done?"i]
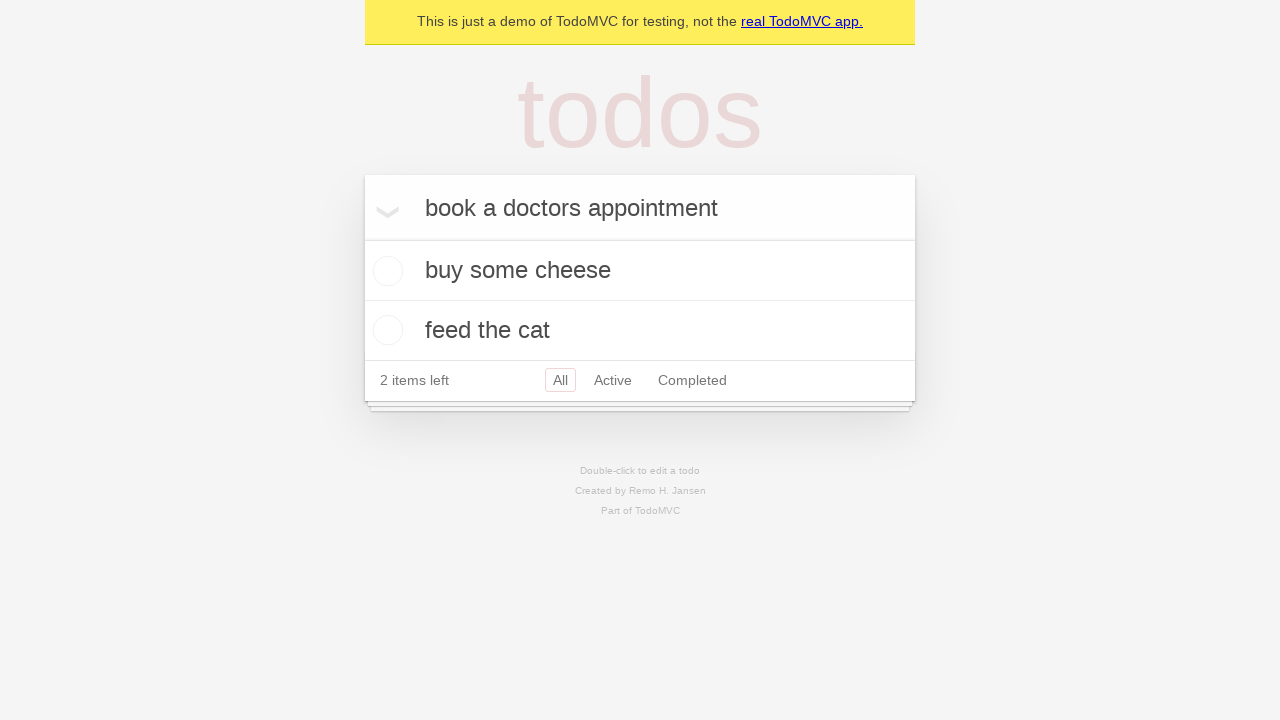

Pressed Enter to create todo 'book a doctors appointment' on internal:attr=[placeholder="What needs to be done?"i]
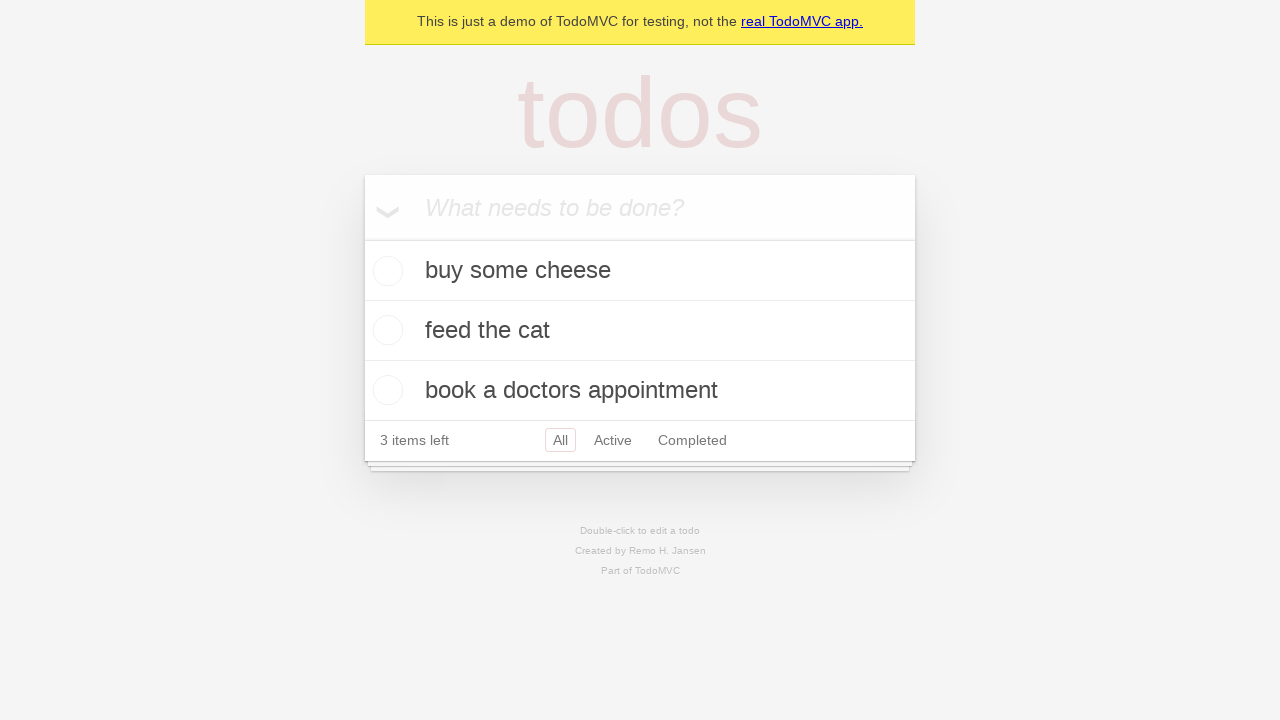

Waited for all 3 todos to be created
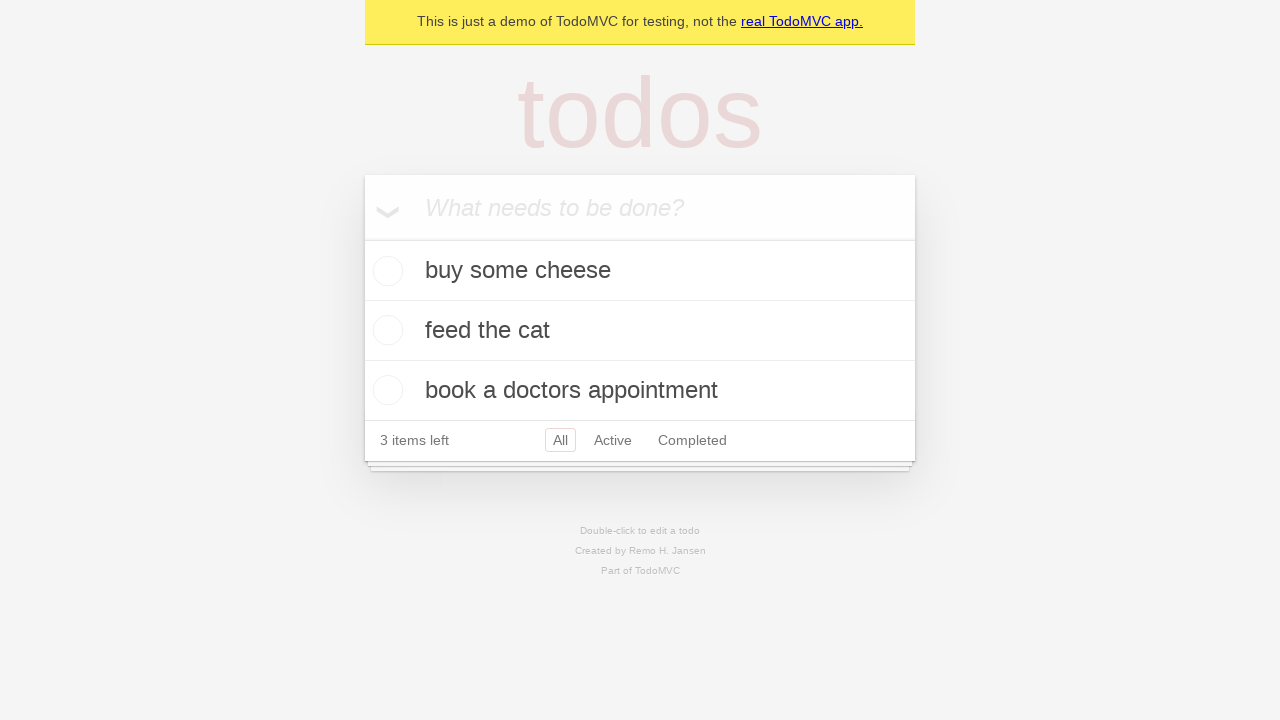

Clicked Active filter link at (613, 440) on internal:role=link[name="Active"i]
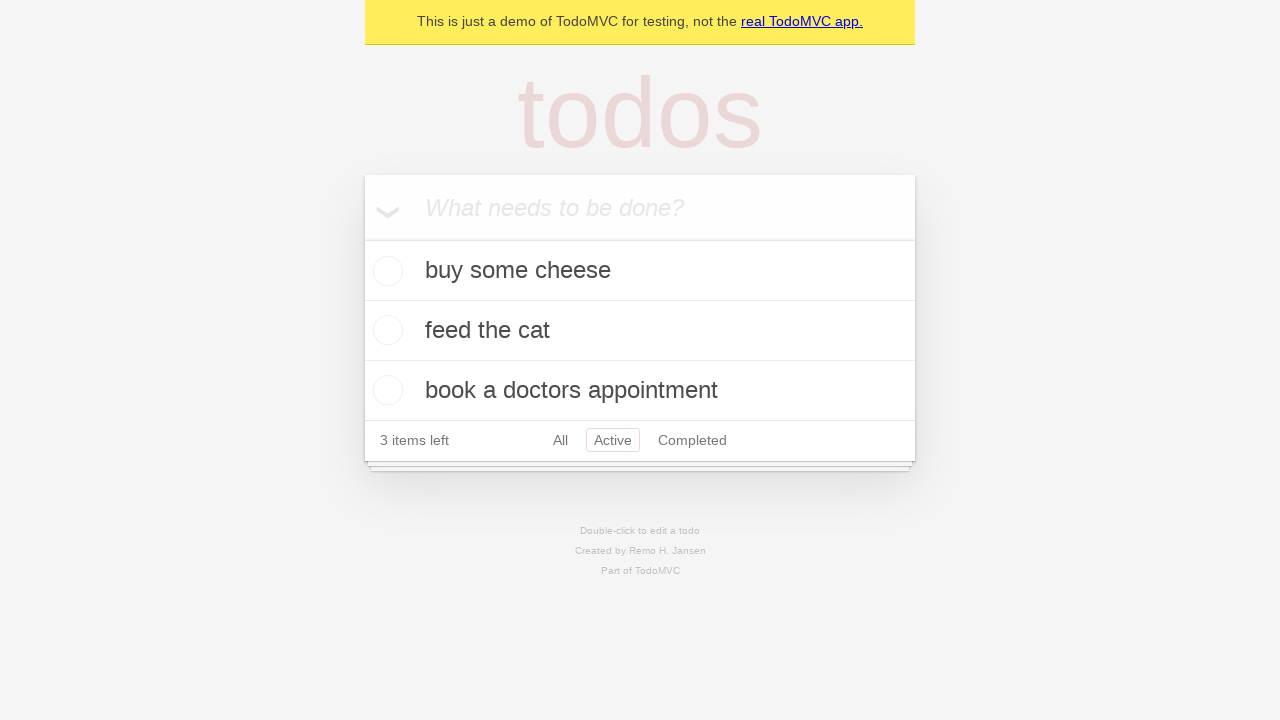

Clicked Completed filter link at (692, 440) on internal:role=link[name="Completed"i]
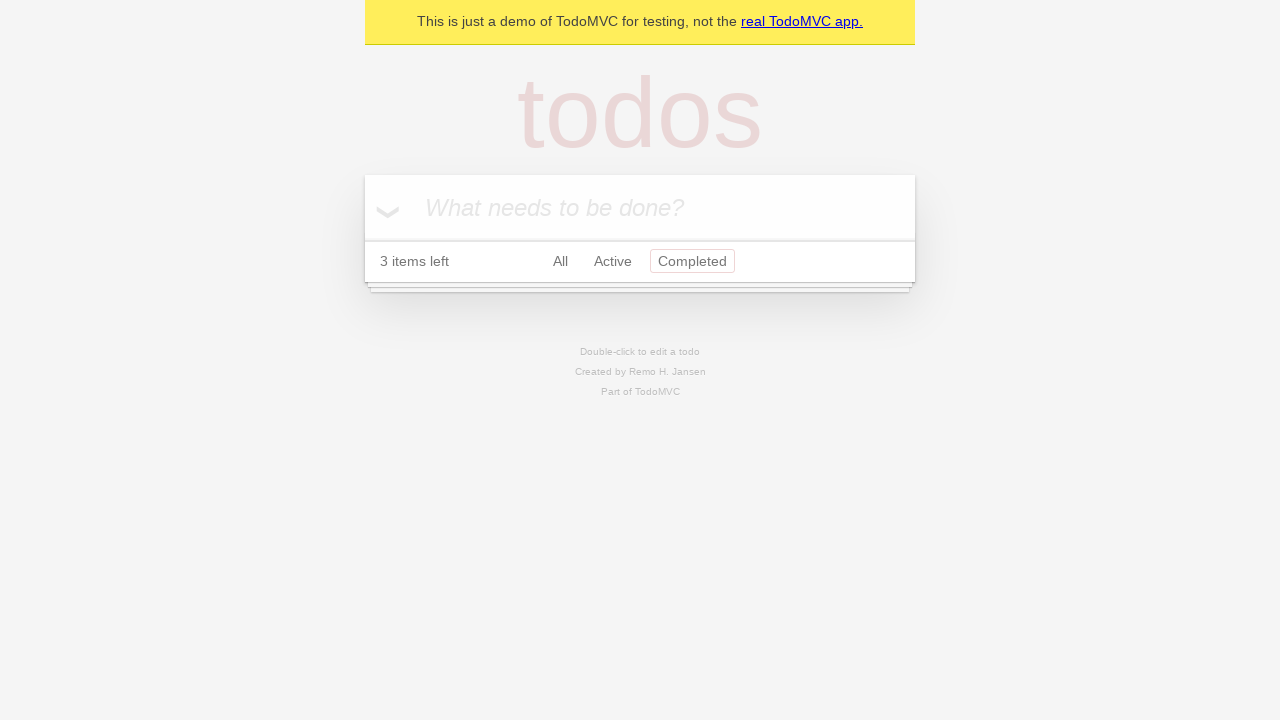

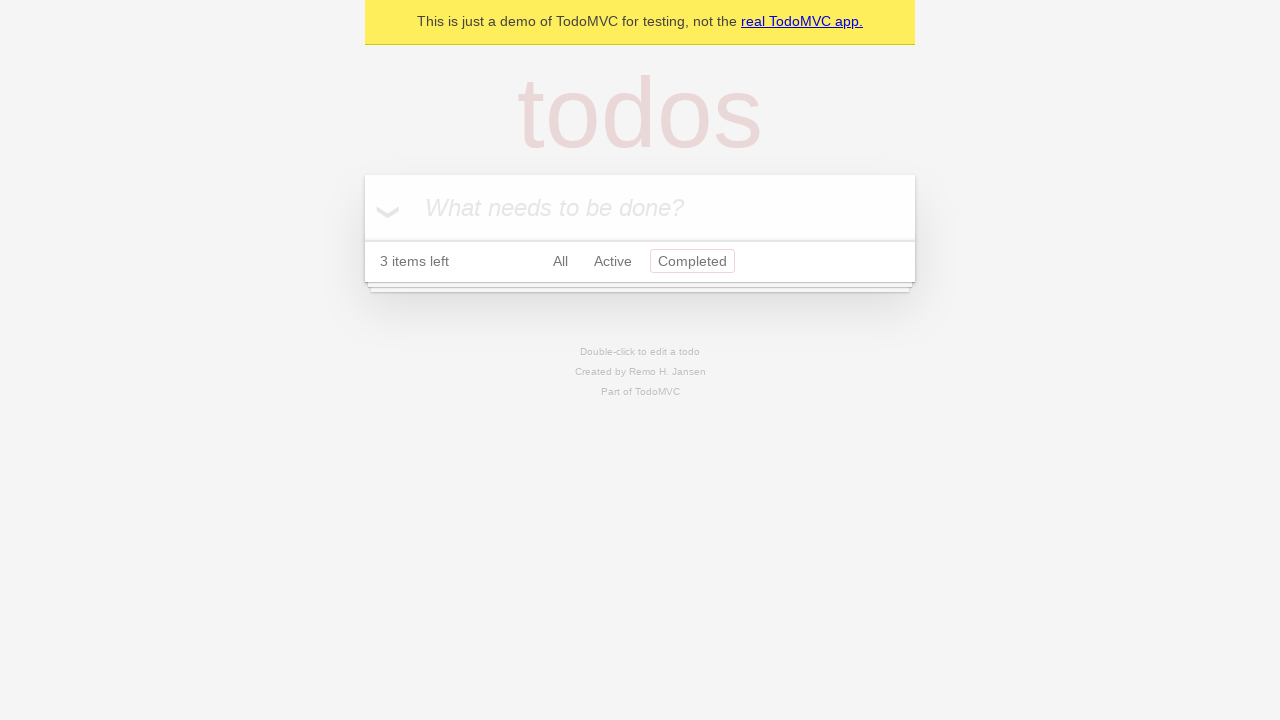